Tests dynamic content loading by clicking a button and waiting for specific text to appear in an element

Starting URL: https://training-support.net/webelements/dynamic-content

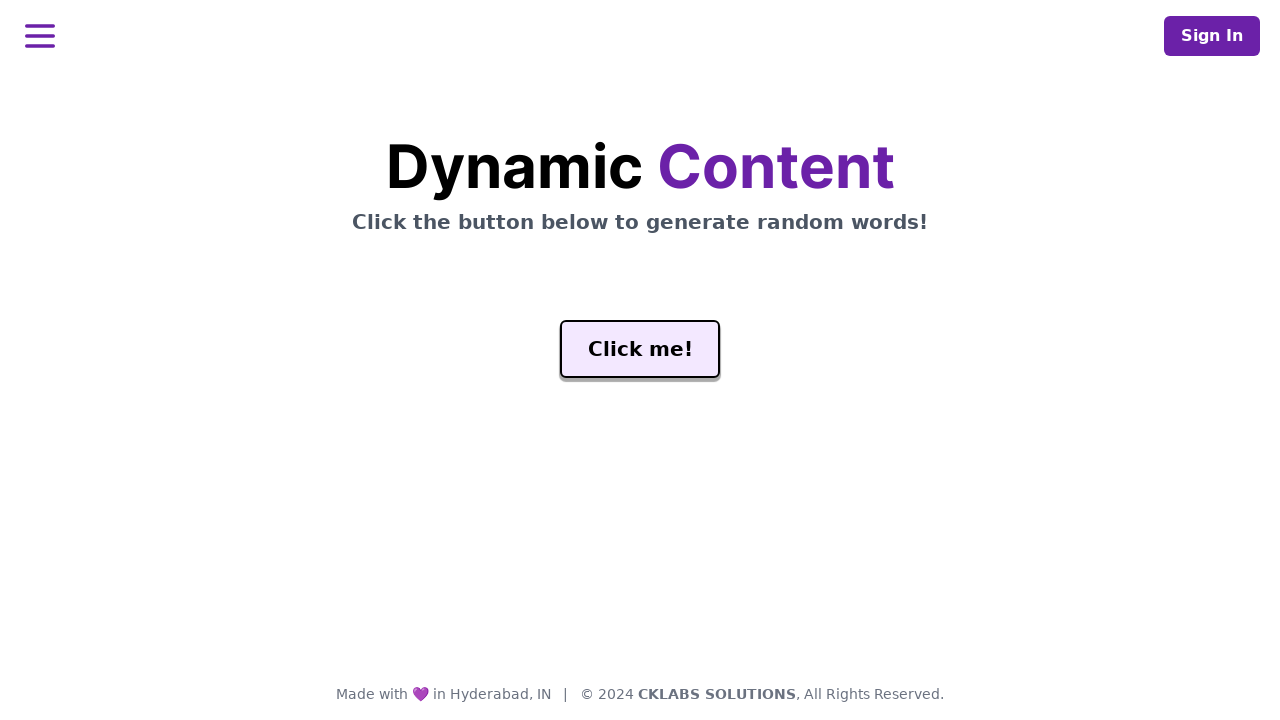

Clicked the generate button to trigger dynamic content loading at (640, 349) on #genButton
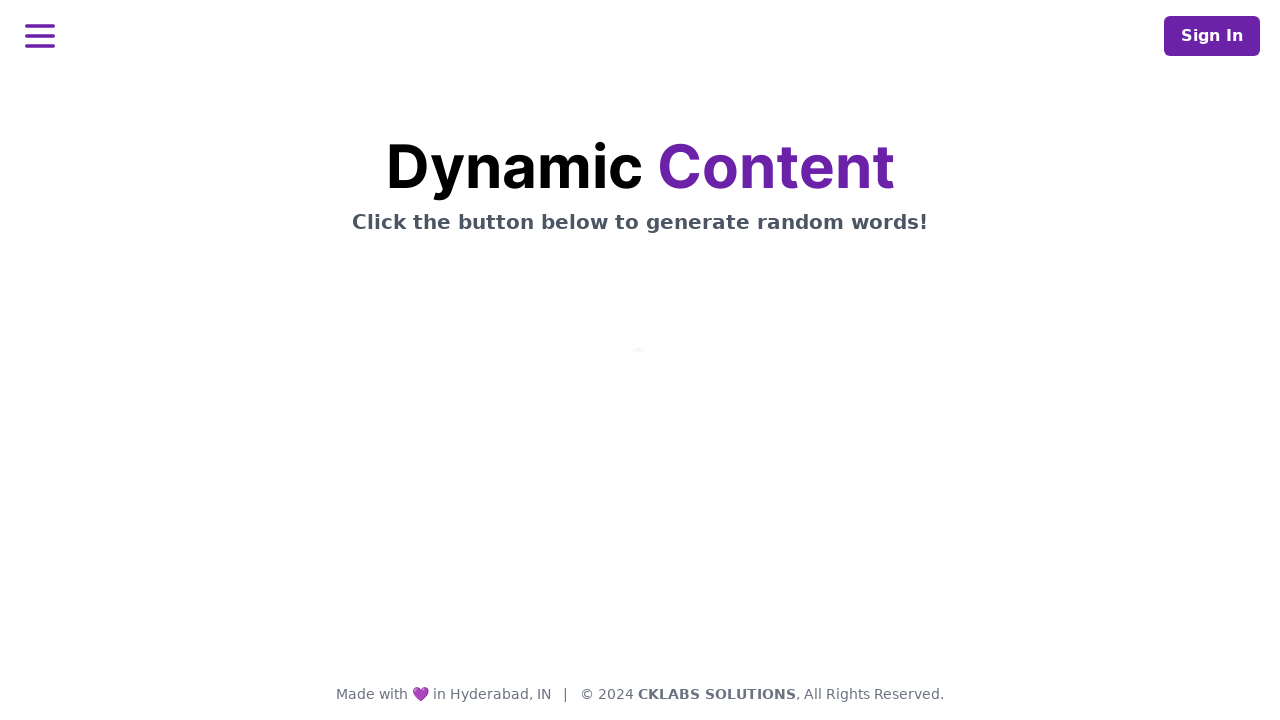

Dynamic content loaded - word element now contains text
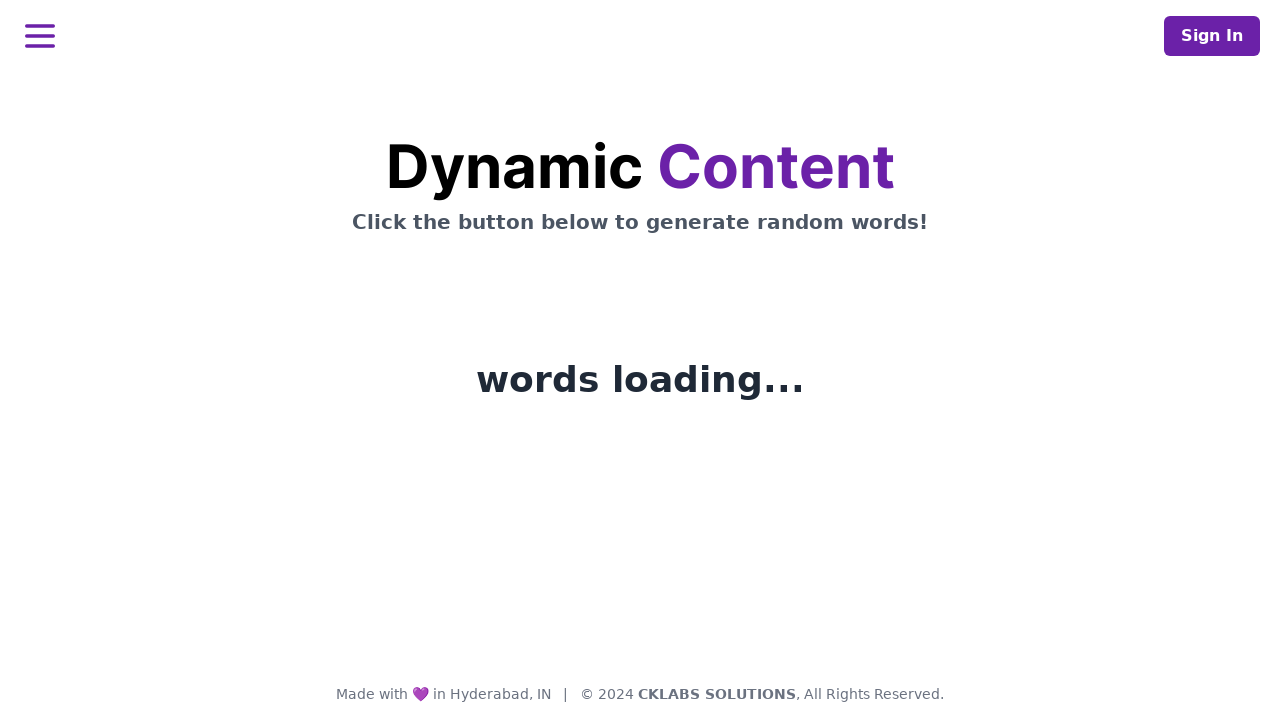

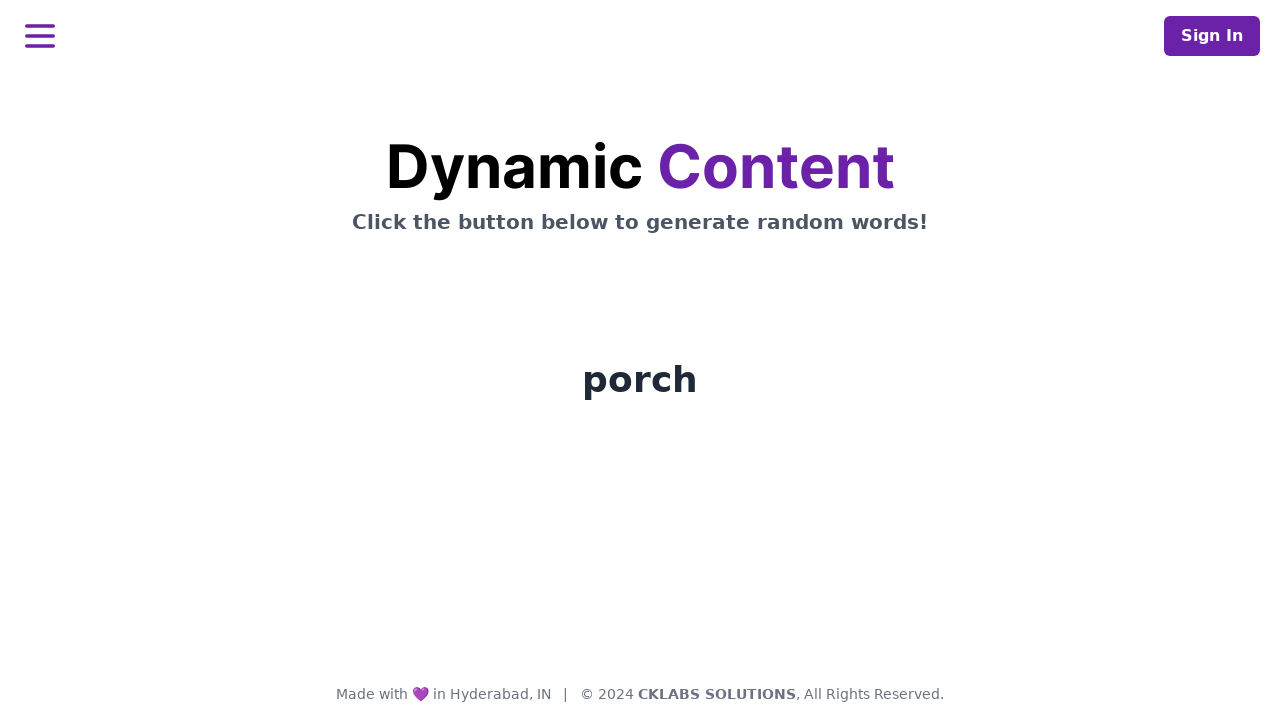